Navigates to the tool-tips demo page, hovers over a hyperlink to trigger a tooltip, and verifies the tooltip text content

Starting URL: https://demoqa.com/tool-tips

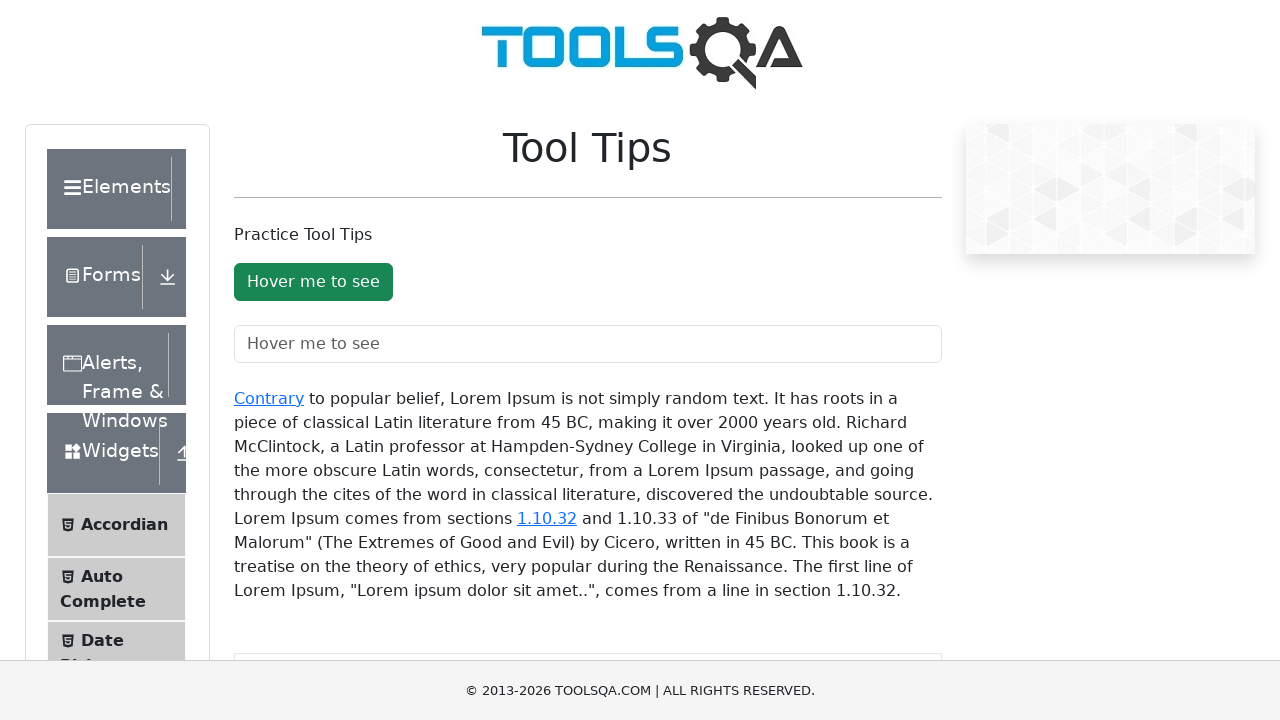

Scrolled hyperlink '1.10.32' into view
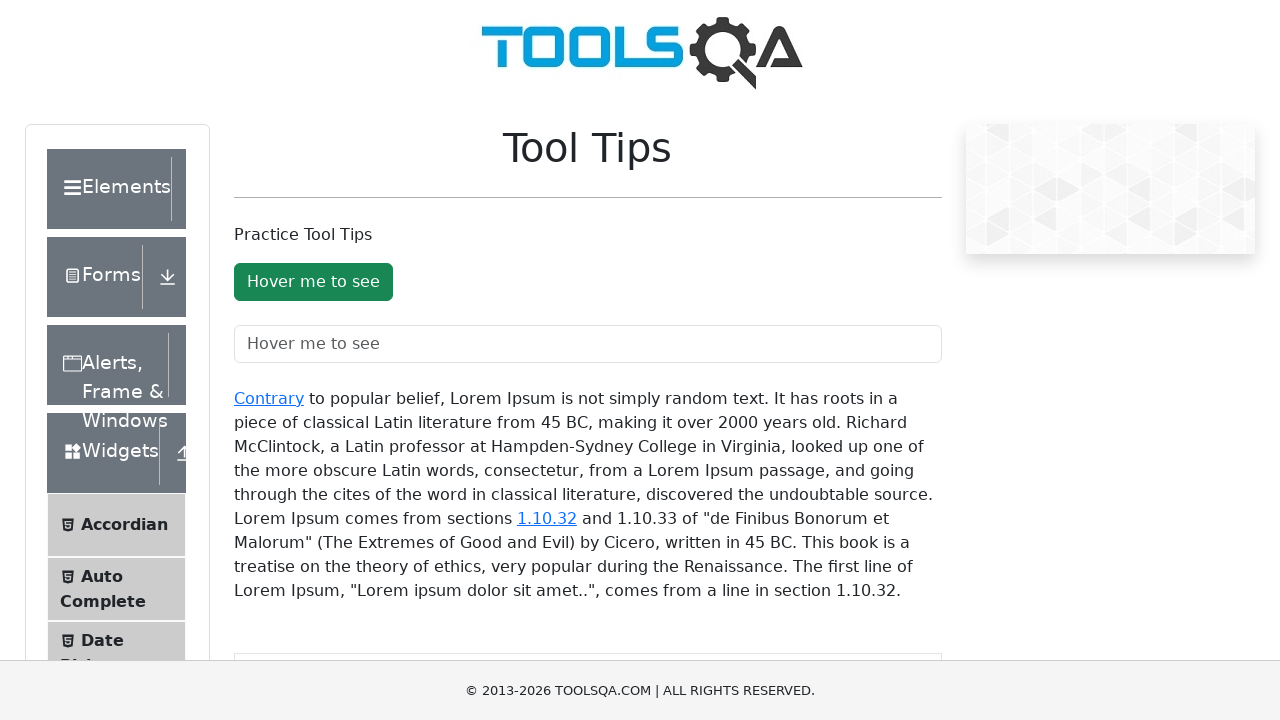

Hovered over the '1.10.32' hyperlink to trigger tooltip at (547, 518) on a:has-text('1.10.32')
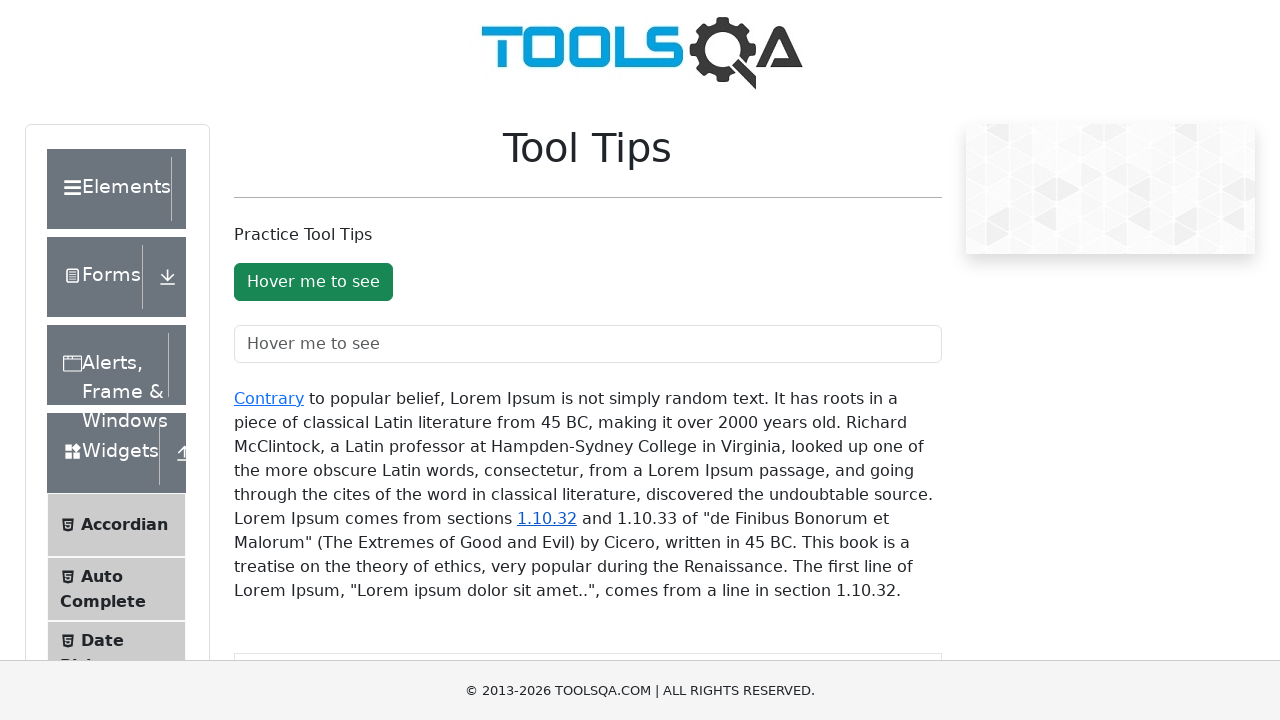

Tooltip appeared and became visible
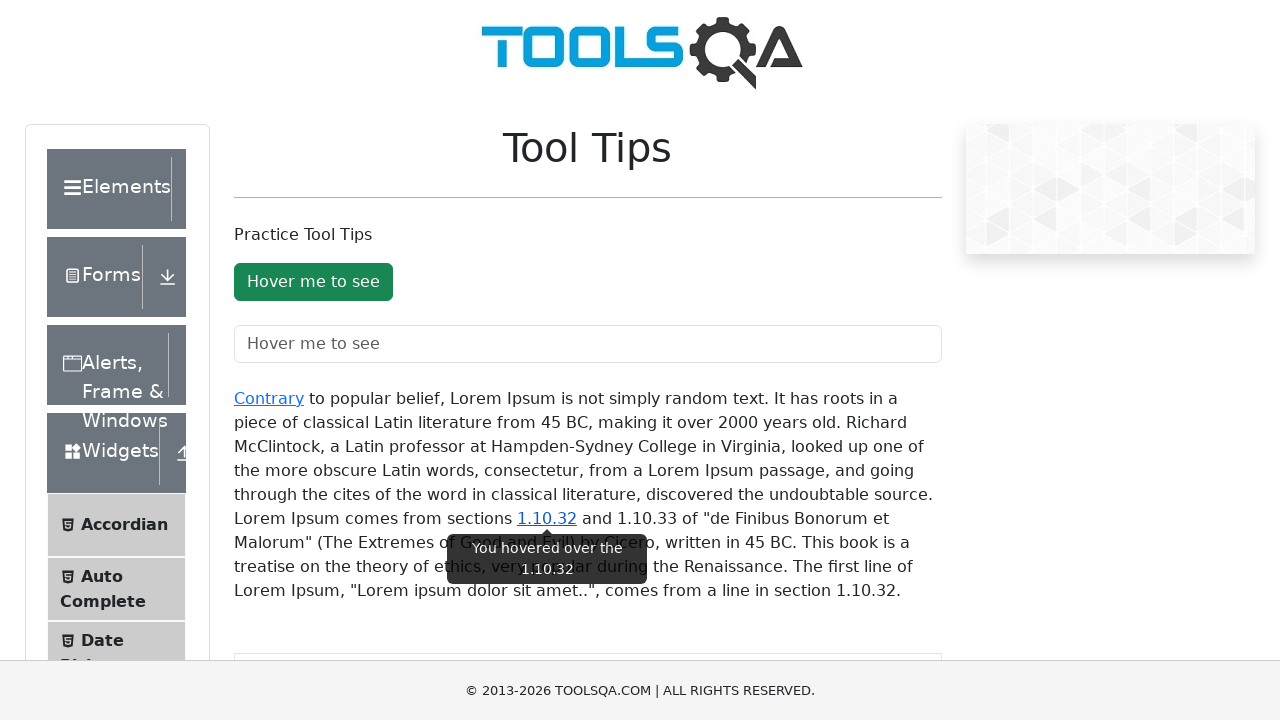

Verified tooltip text content matches 'You hovered over the 1.10.32'
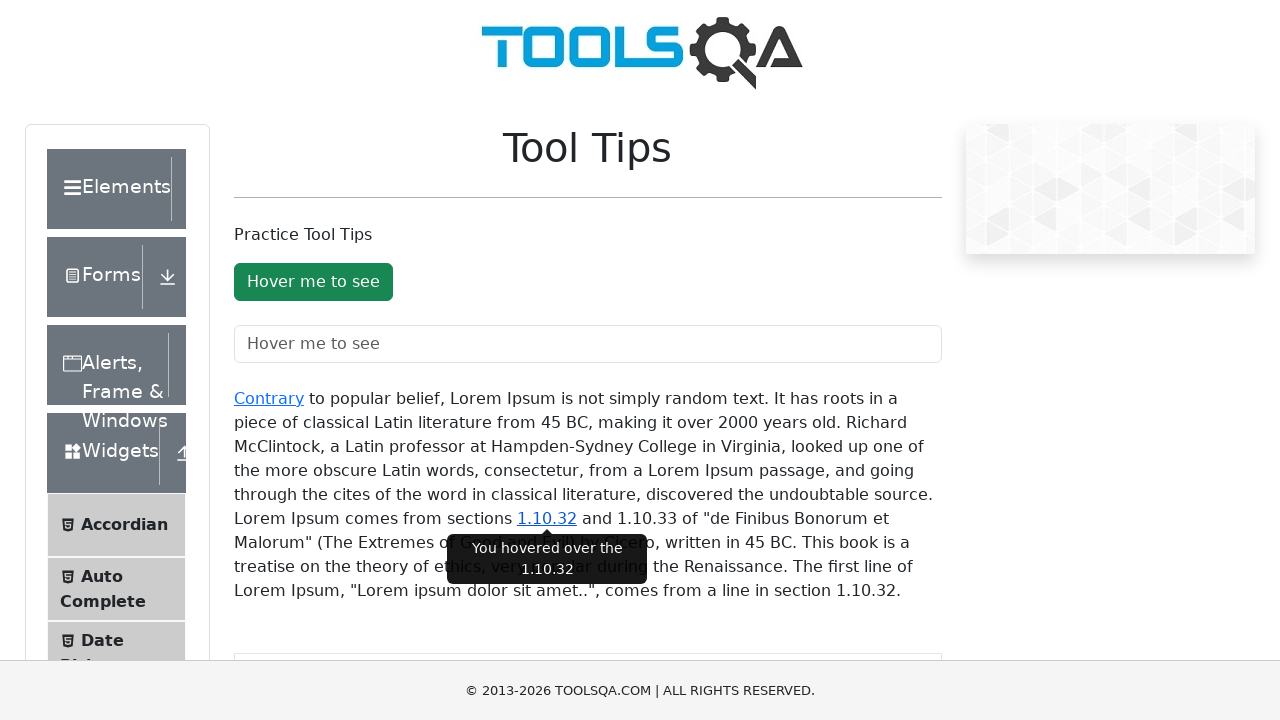

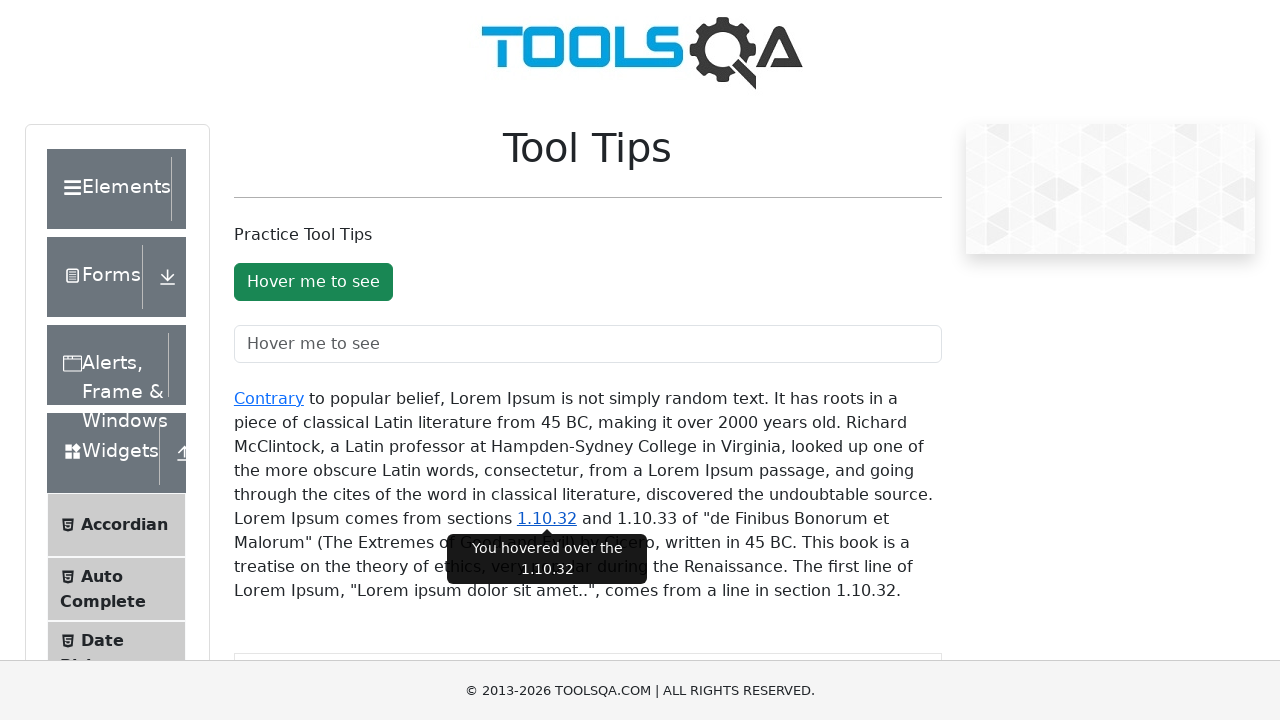